Verifies that there are exactly 8 boxes with the specified class name on the page

Starting URL: https://ventsislavkostadinov.github.io/cooking-app/

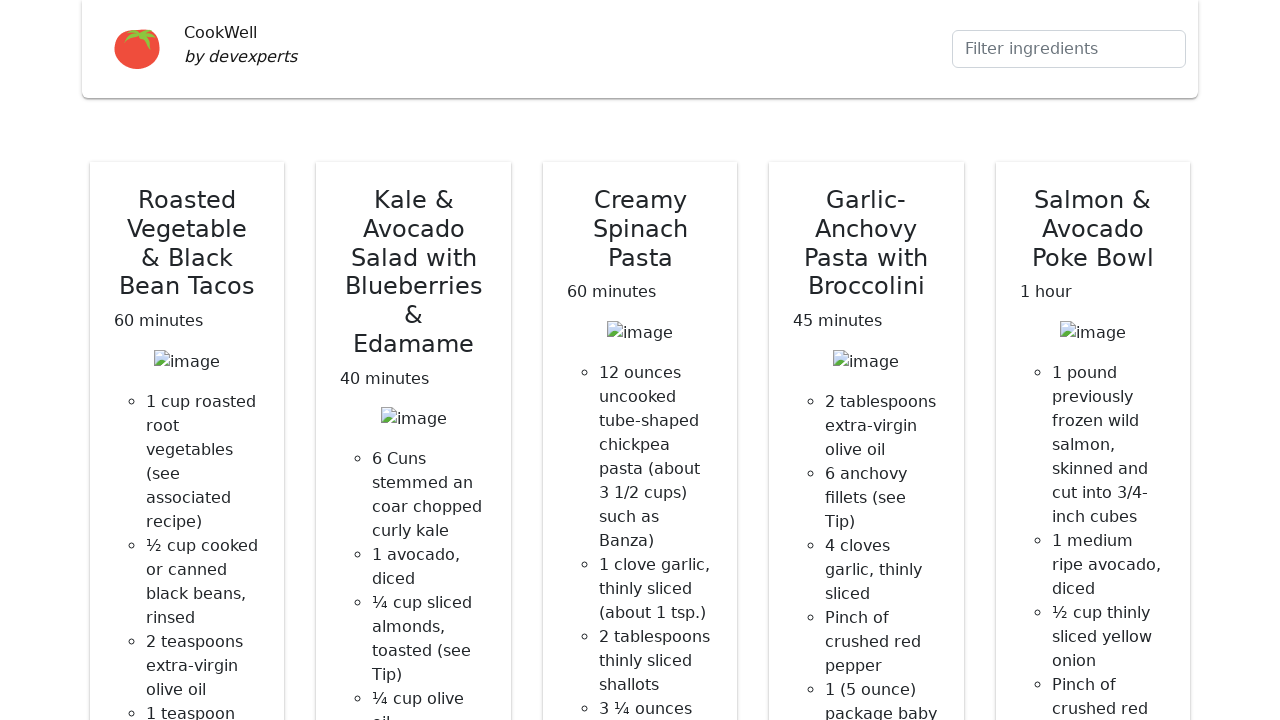

Navigated to cooking app page
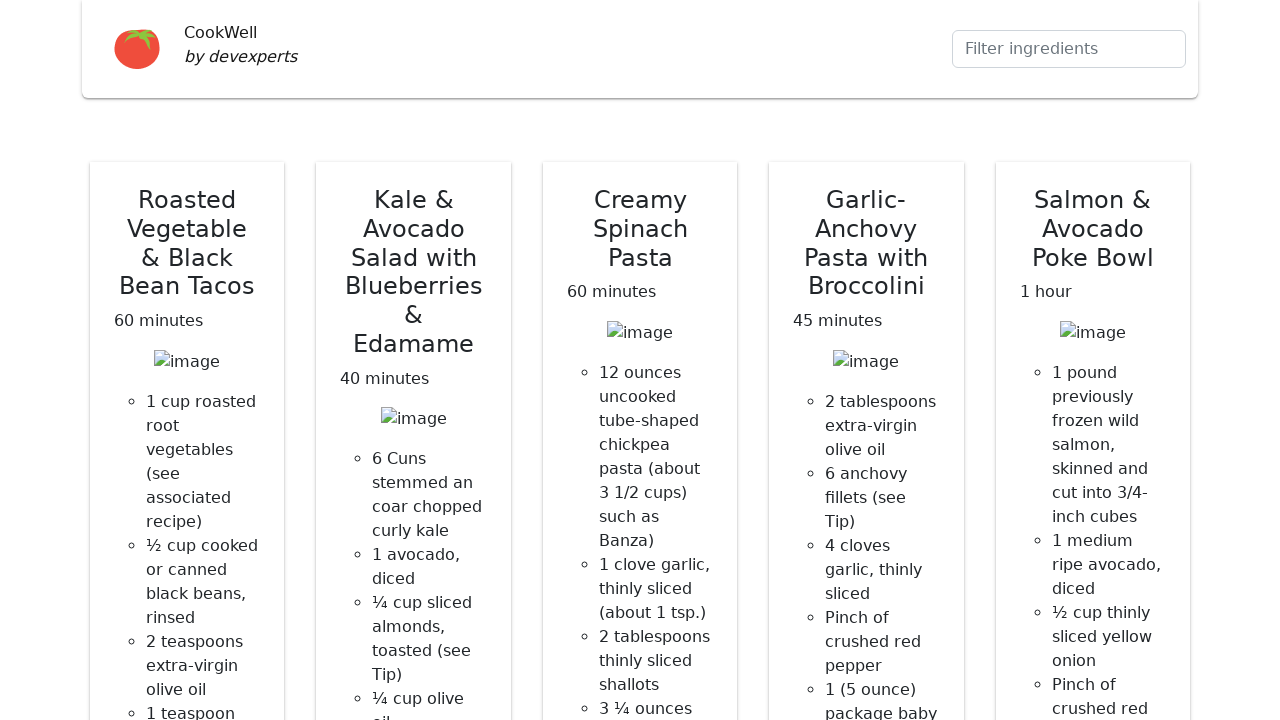

Located all boxes with class 'centerBottomRightIcon-0-2-5'
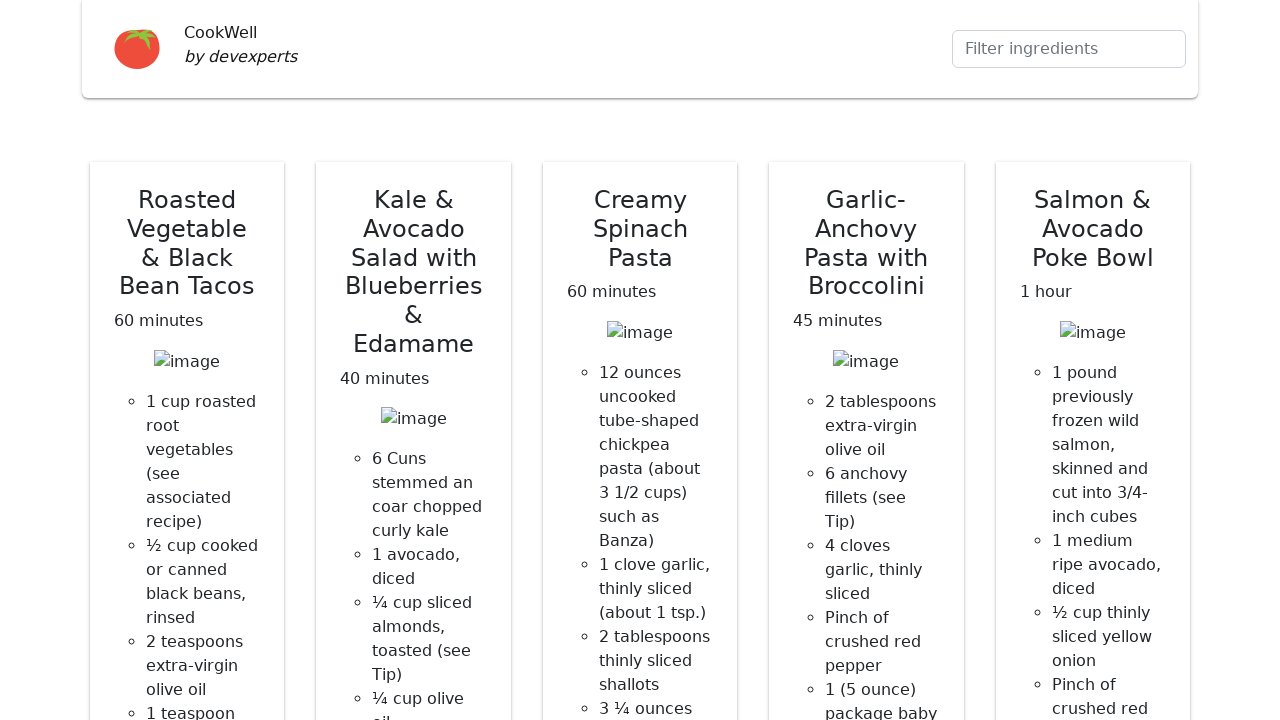

Verified that exactly 8 boxes are present on the page
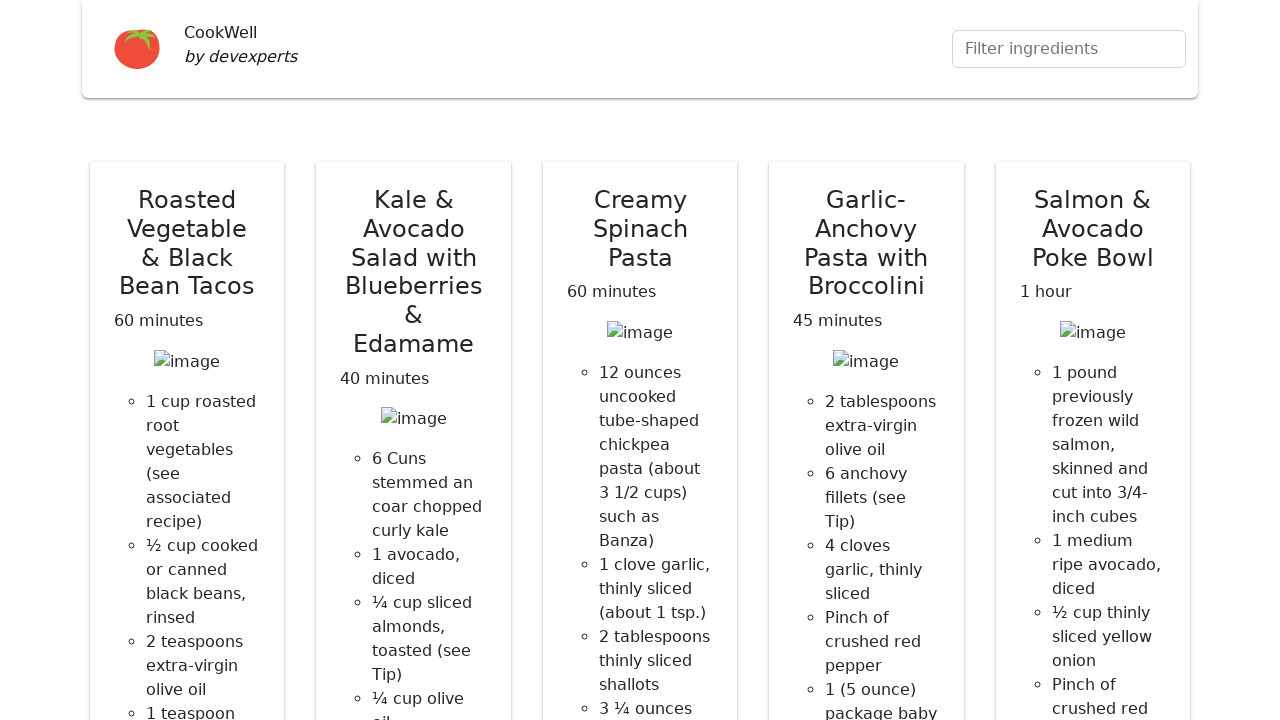

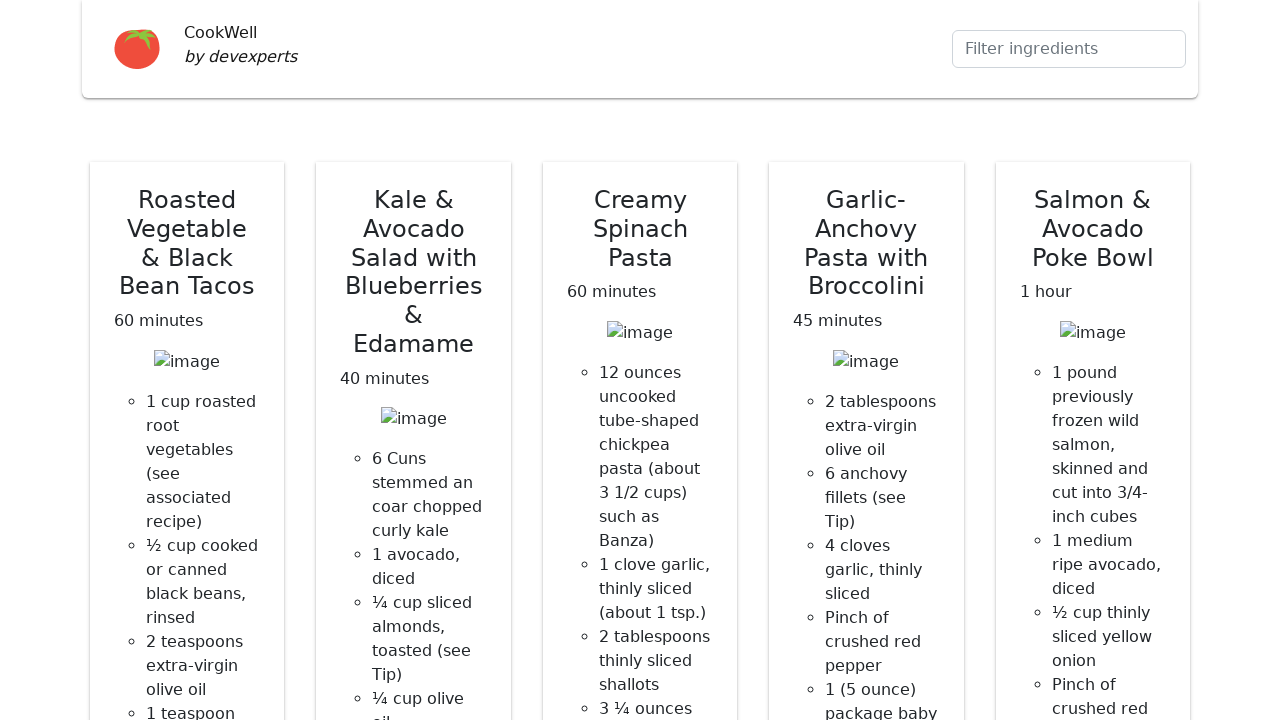